Tests file download functionality by clicking on a download link for test.txt file

Starting URL: https://the-internet.herokuapp.com/download

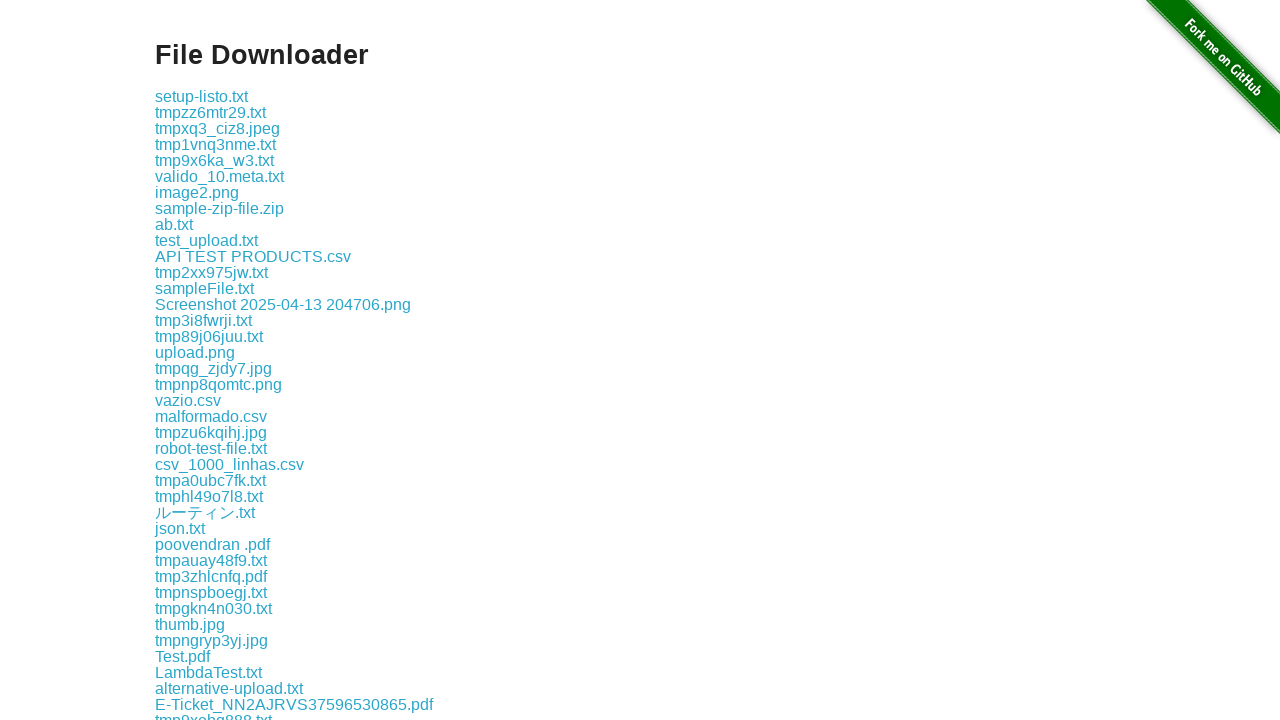

Clicked on test.txt download link at (208, 672) on text=test.txt
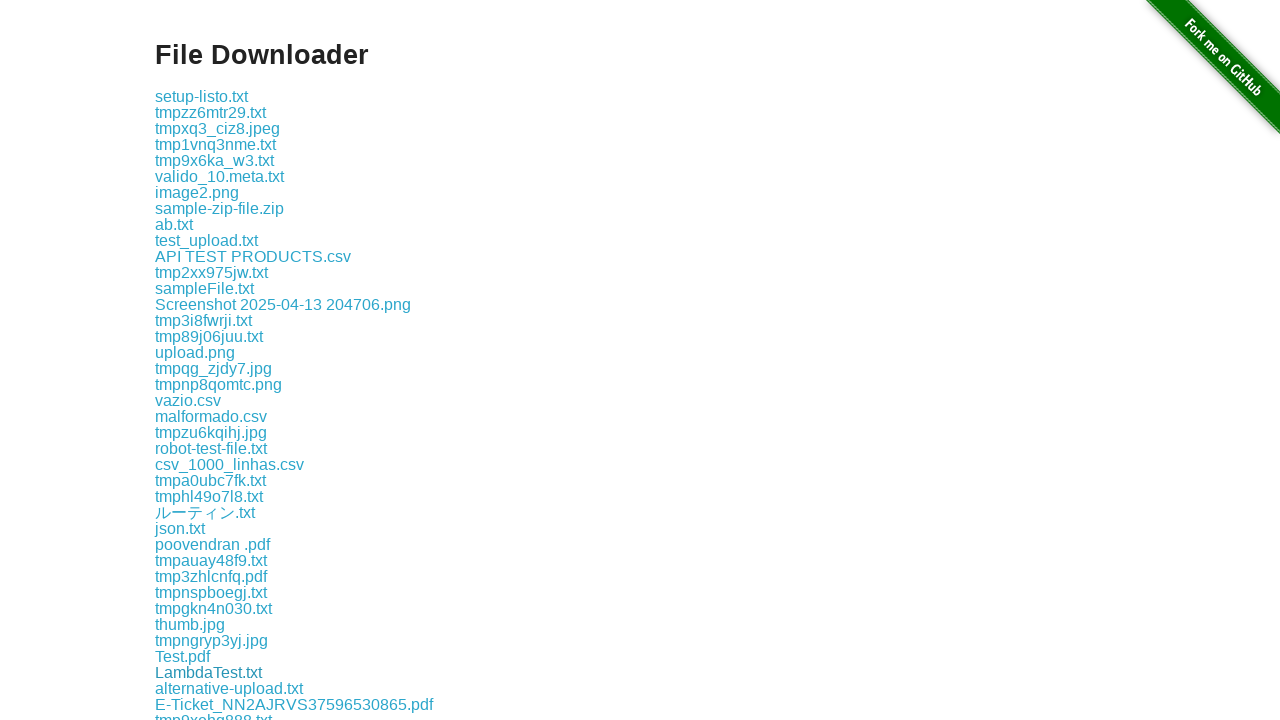

Waited 1000ms for download to initiate
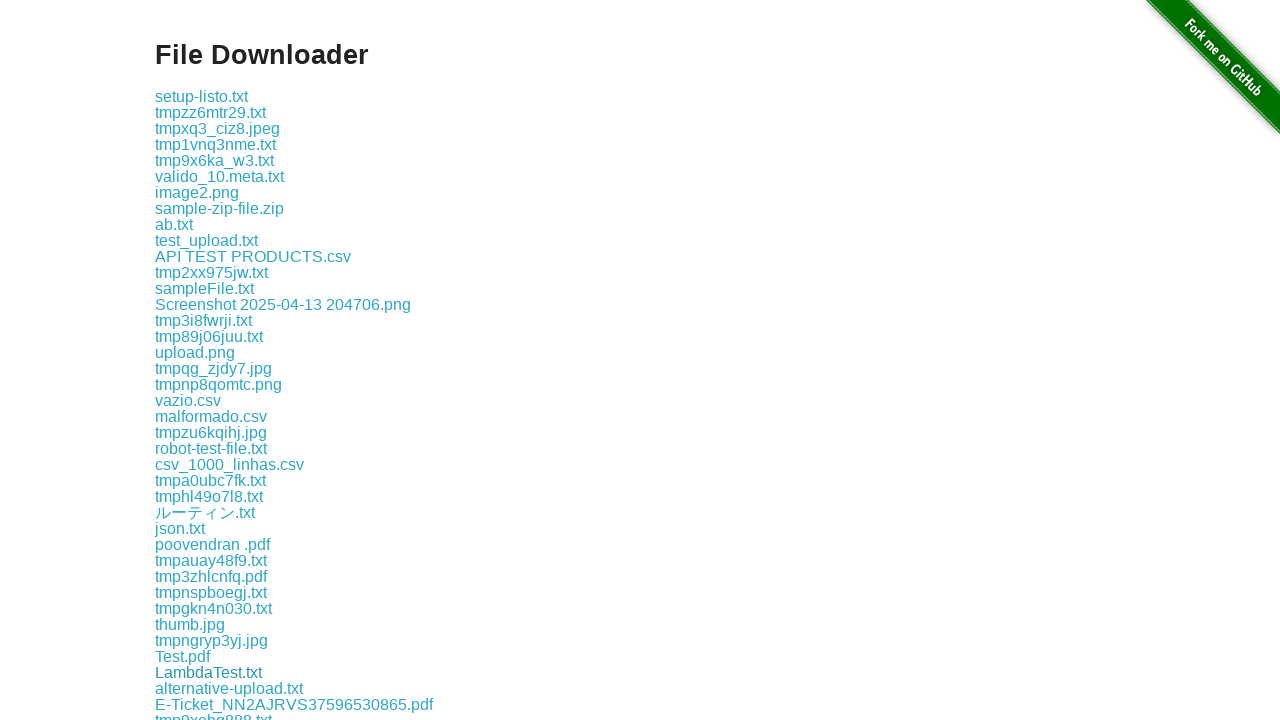

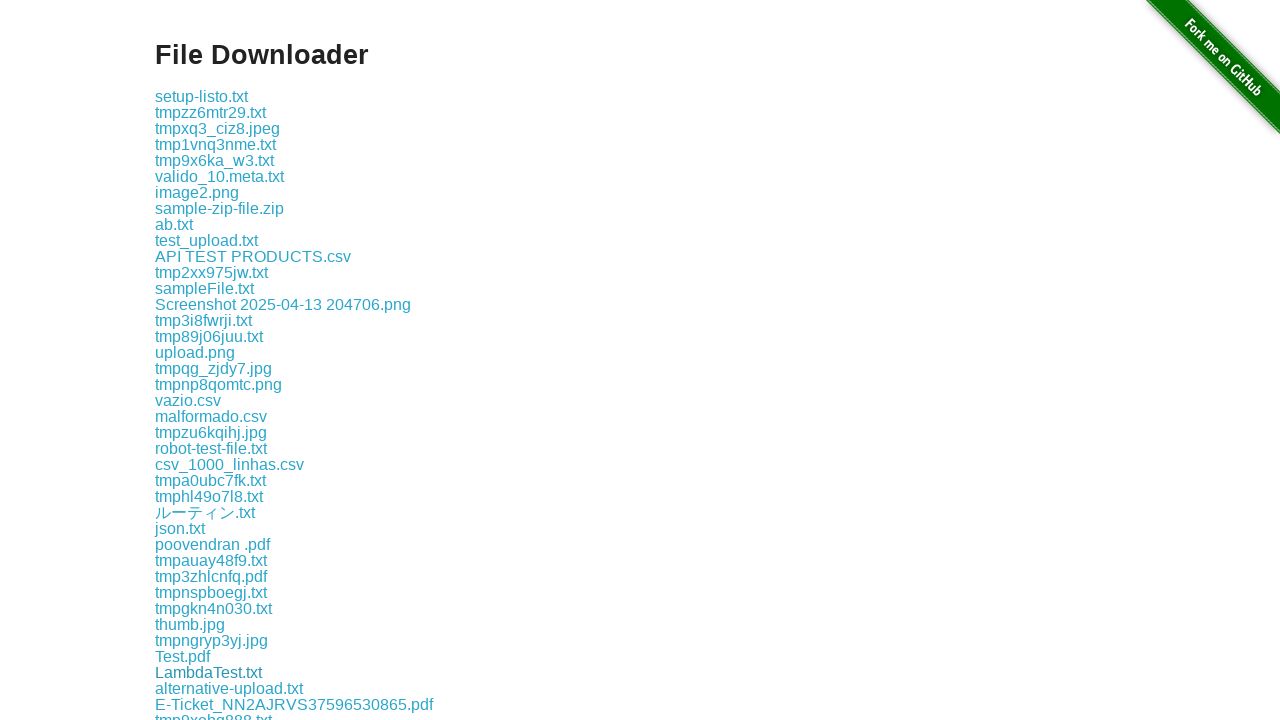